Tests radio button interaction by finding all radio buttons in a group, iterating through them, and clicking the one with value "Cheese"

Starting URL: http://www.echoecho.com/htmlforms10.htm

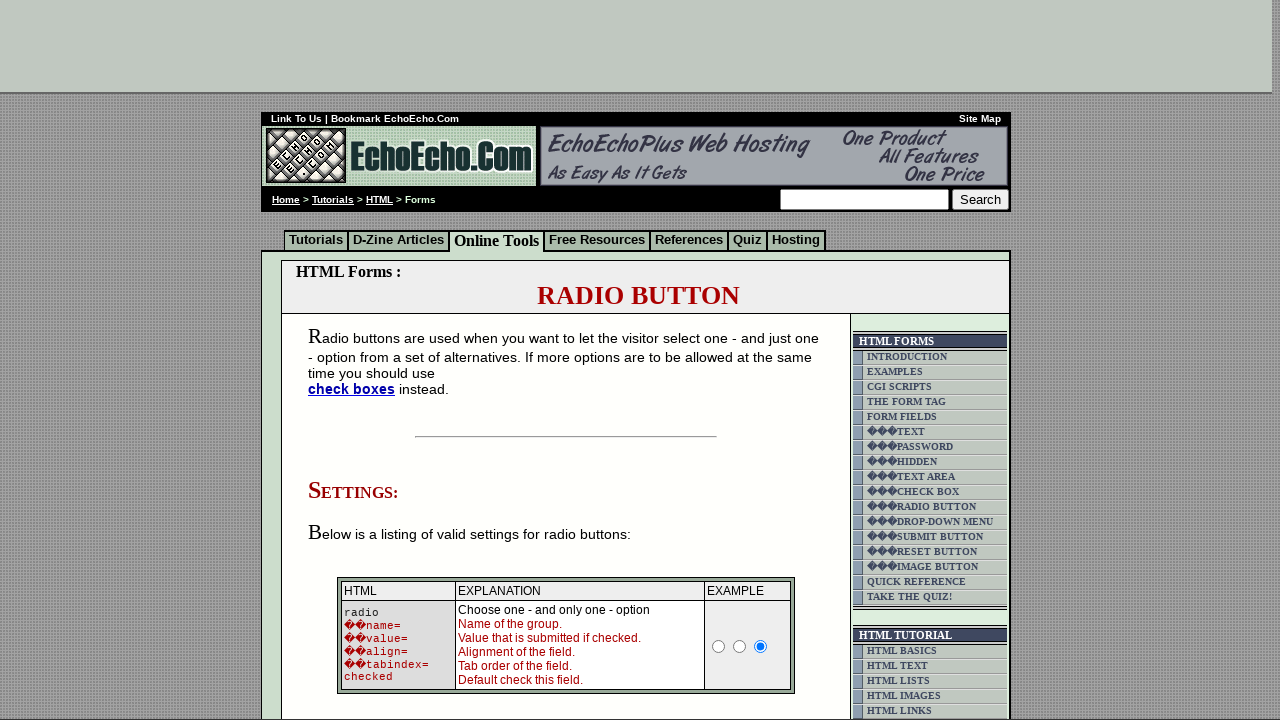

Waited for radio buttons in group1 to be present
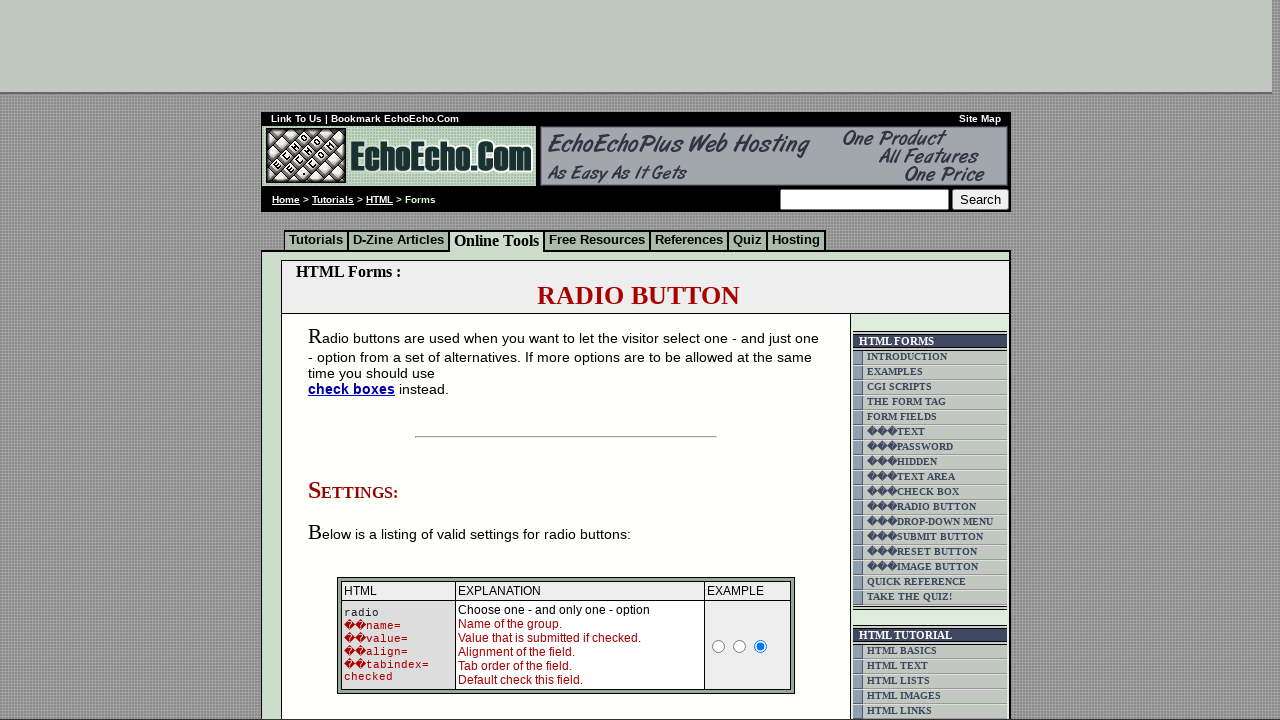

Located all radio buttons in group1
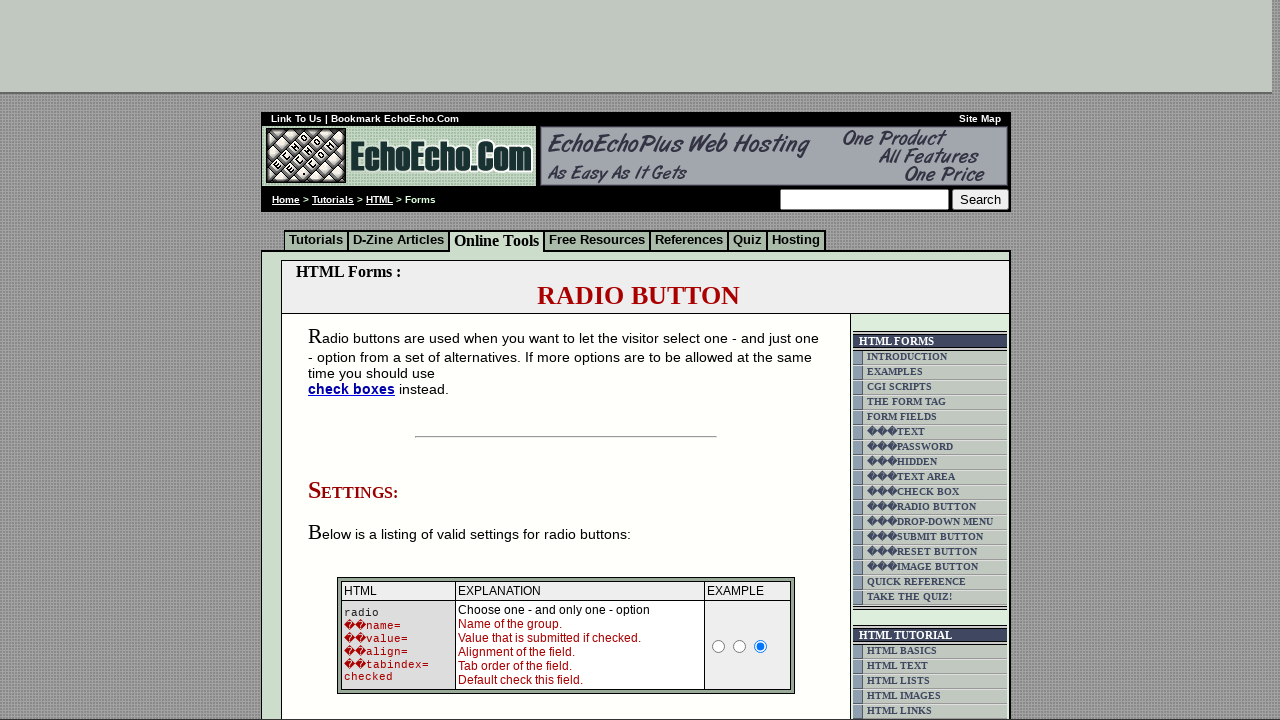

Found 3 radio buttons in the group
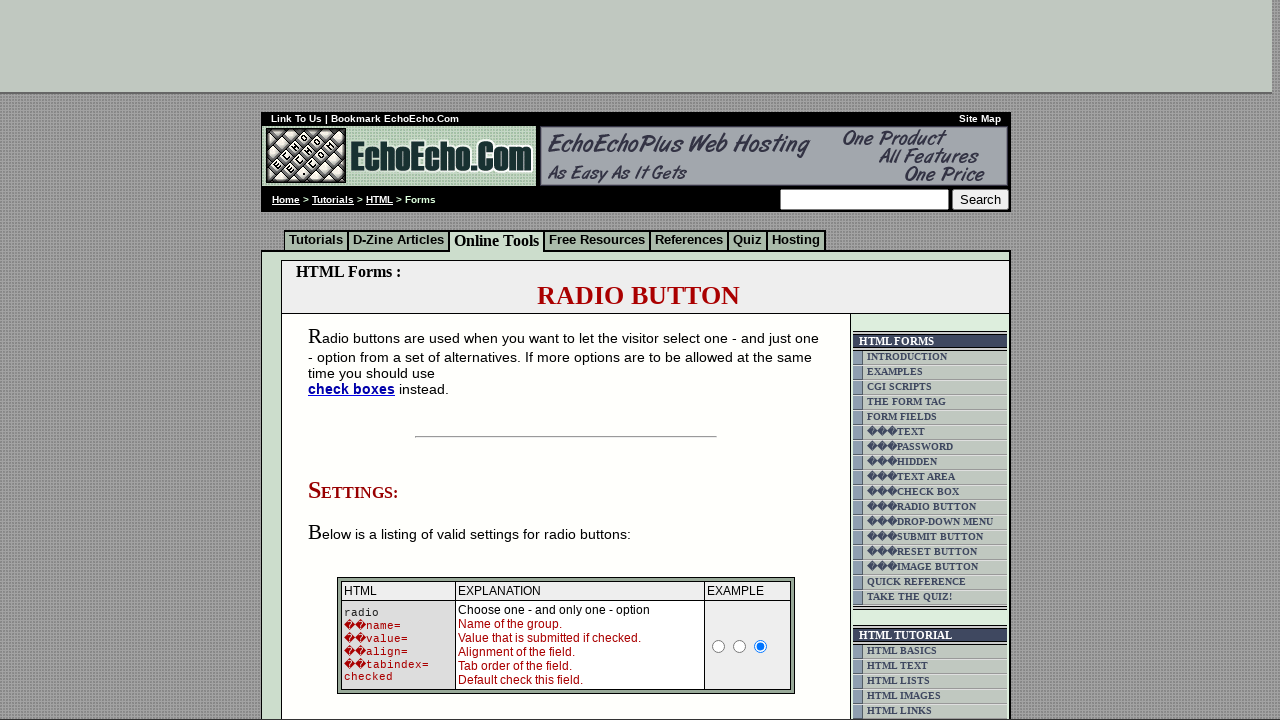

Selected radio button at index 0
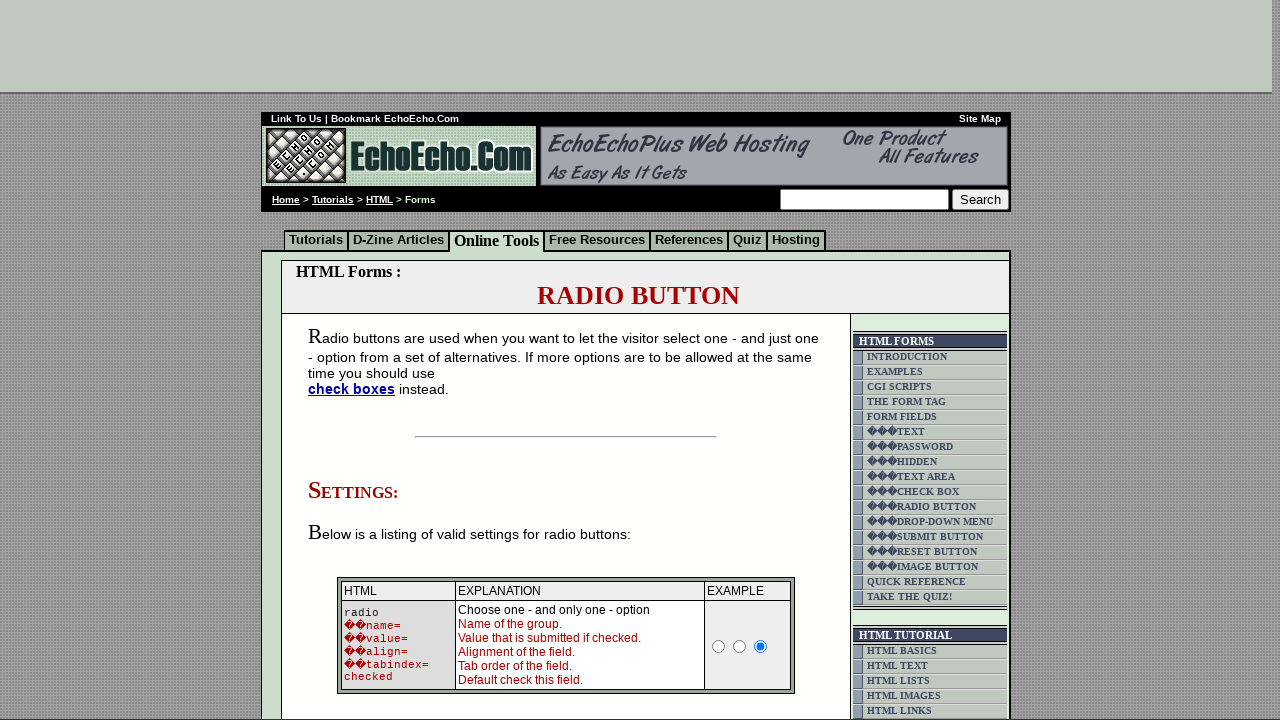

Retrieved value attribute: 'Milk'
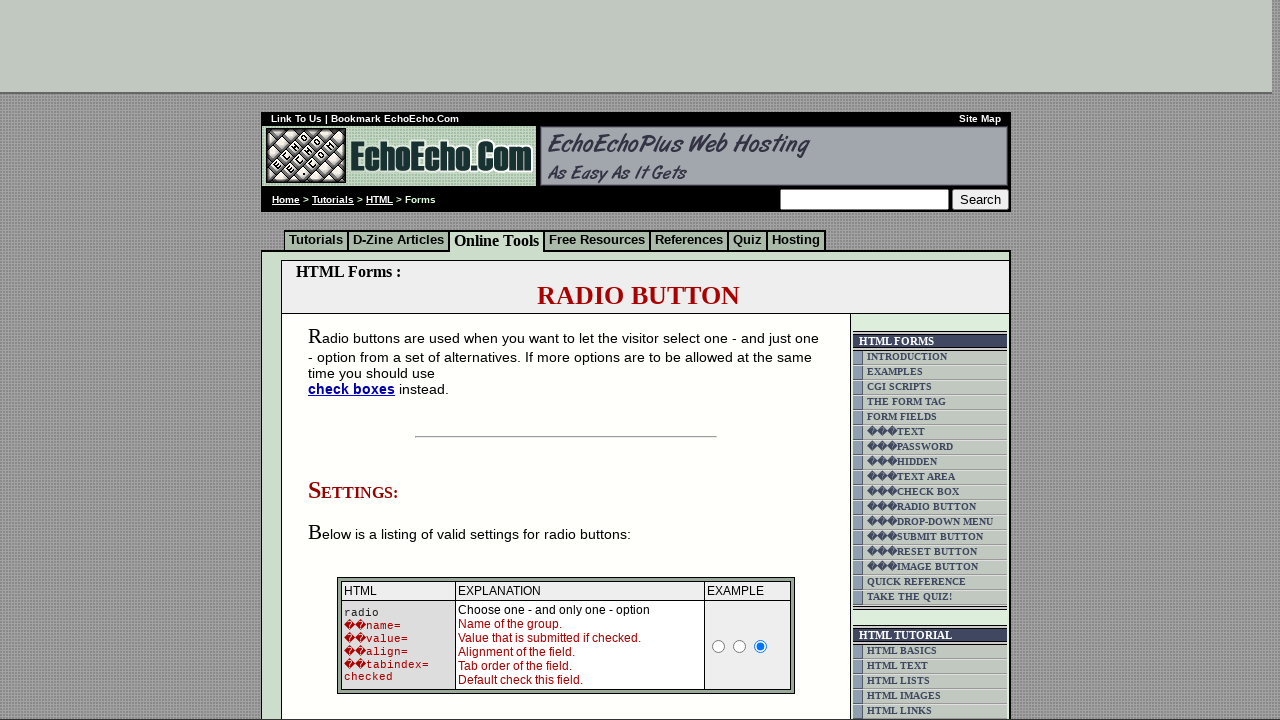

Selected radio button at index 1
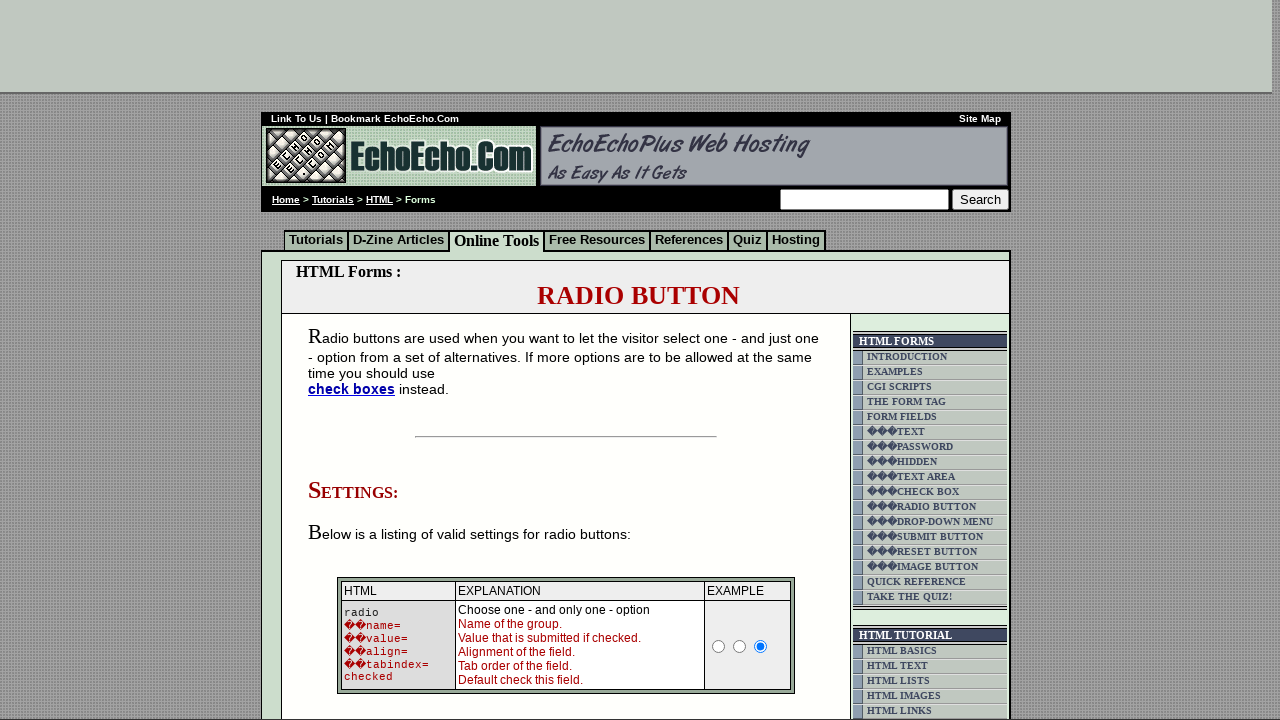

Retrieved value attribute: 'Butter'
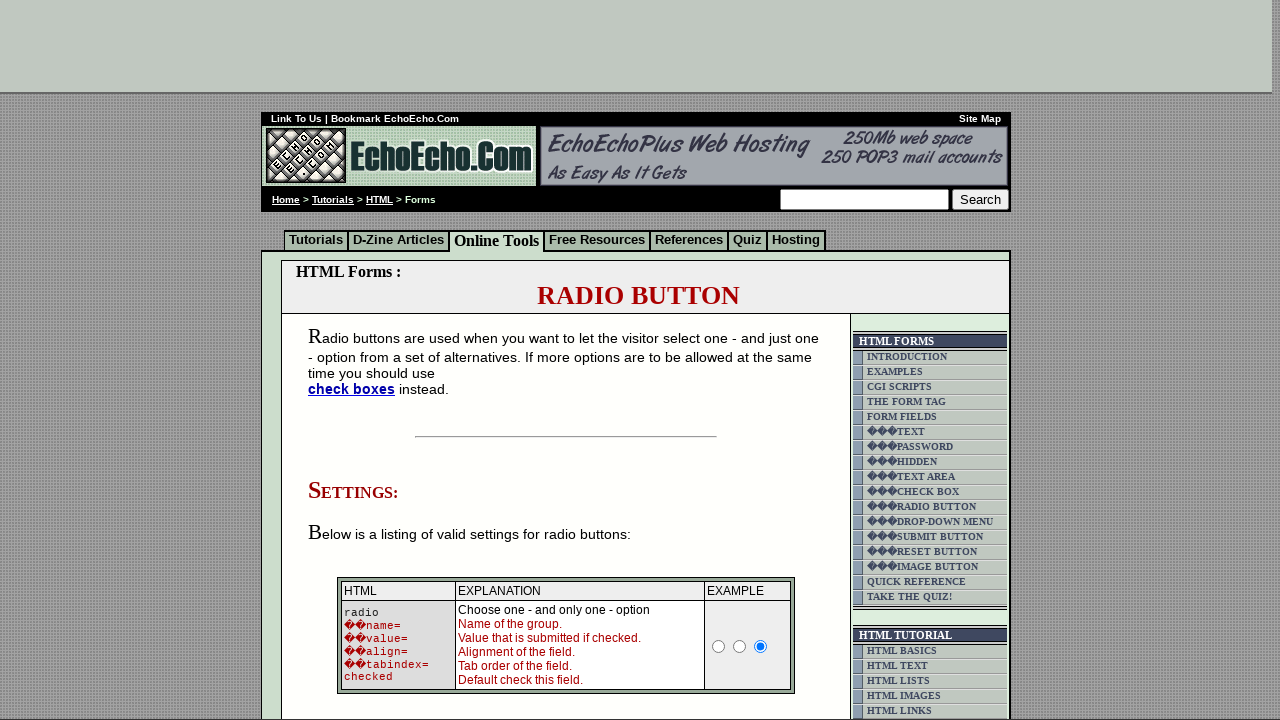

Selected radio button at index 2
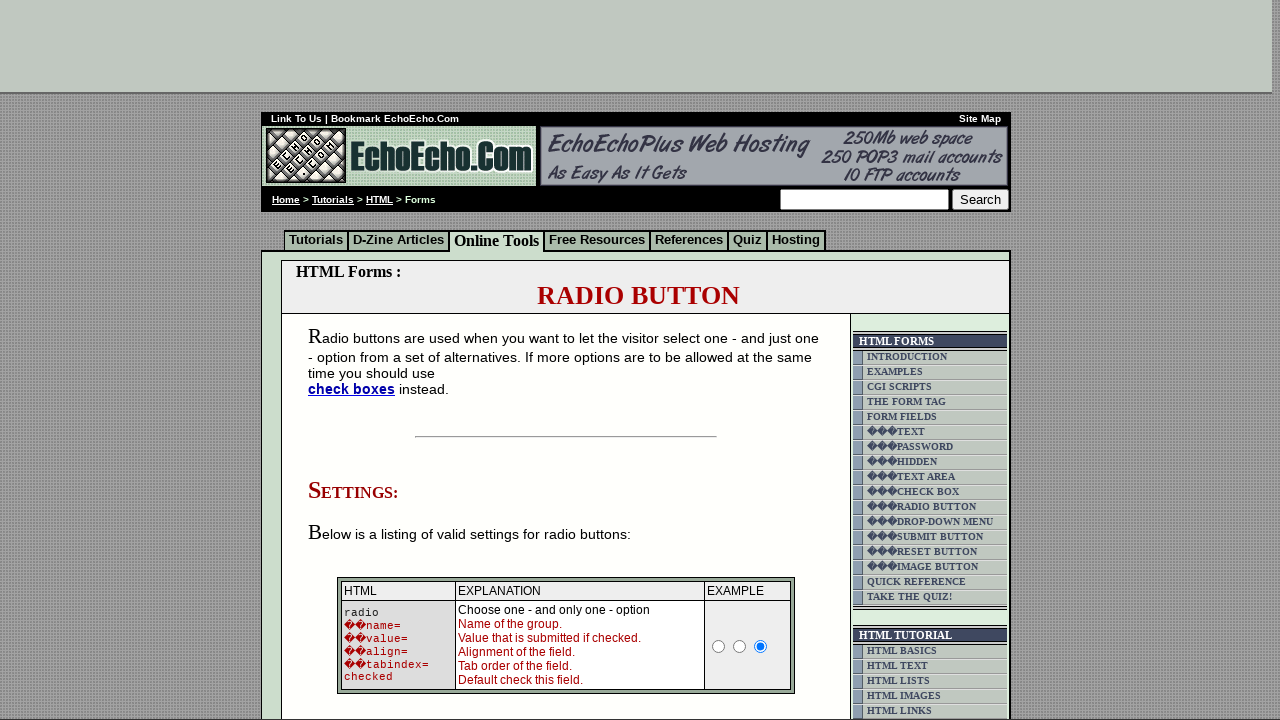

Retrieved value attribute: 'Cheese'
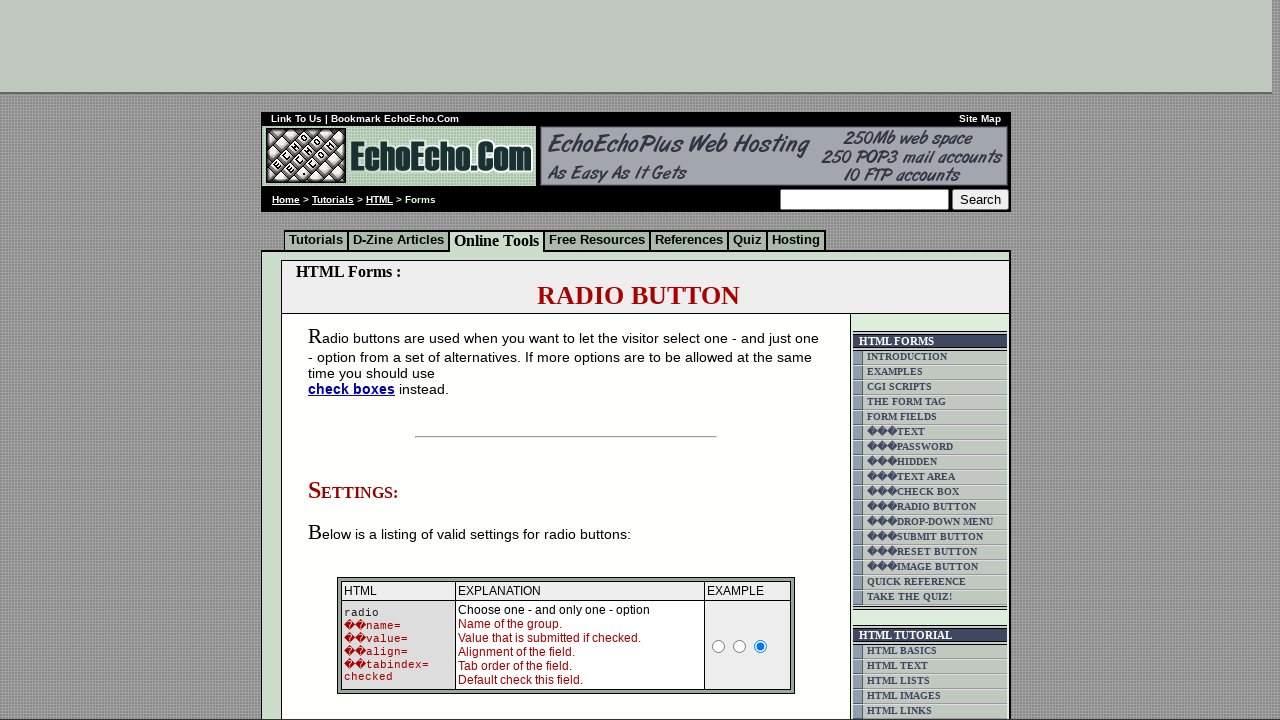

Clicked radio button with value 'Cheese' at (356, 360) on input[name='group1'] >> nth=2
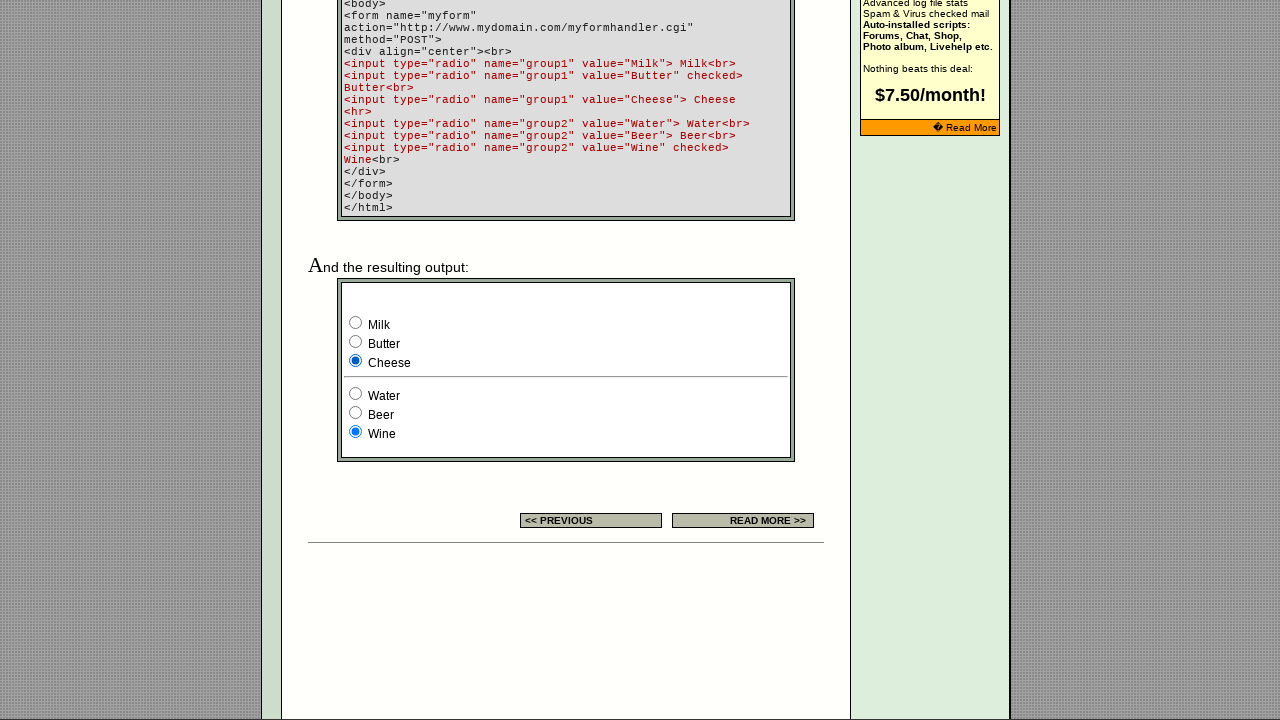

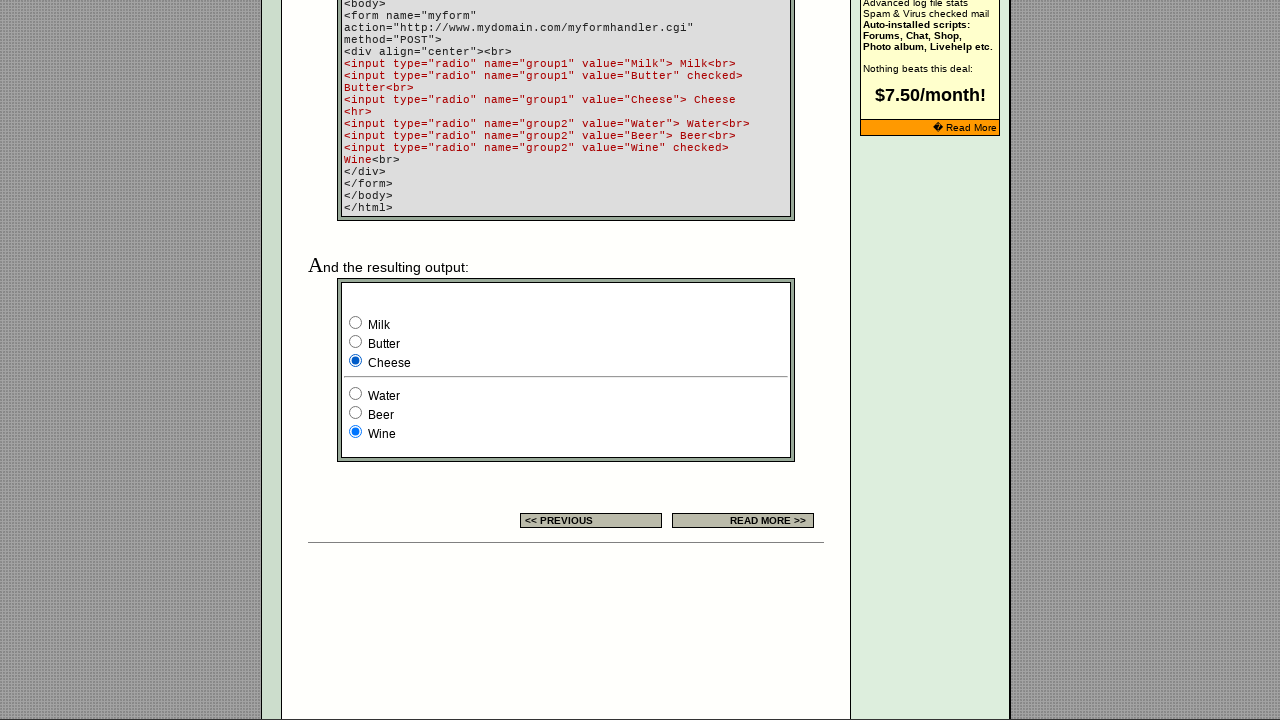